Tests clearing the complete state of all items by checking and unchecking toggle all

Starting URL: https://demo.playwright.dev/todomvc

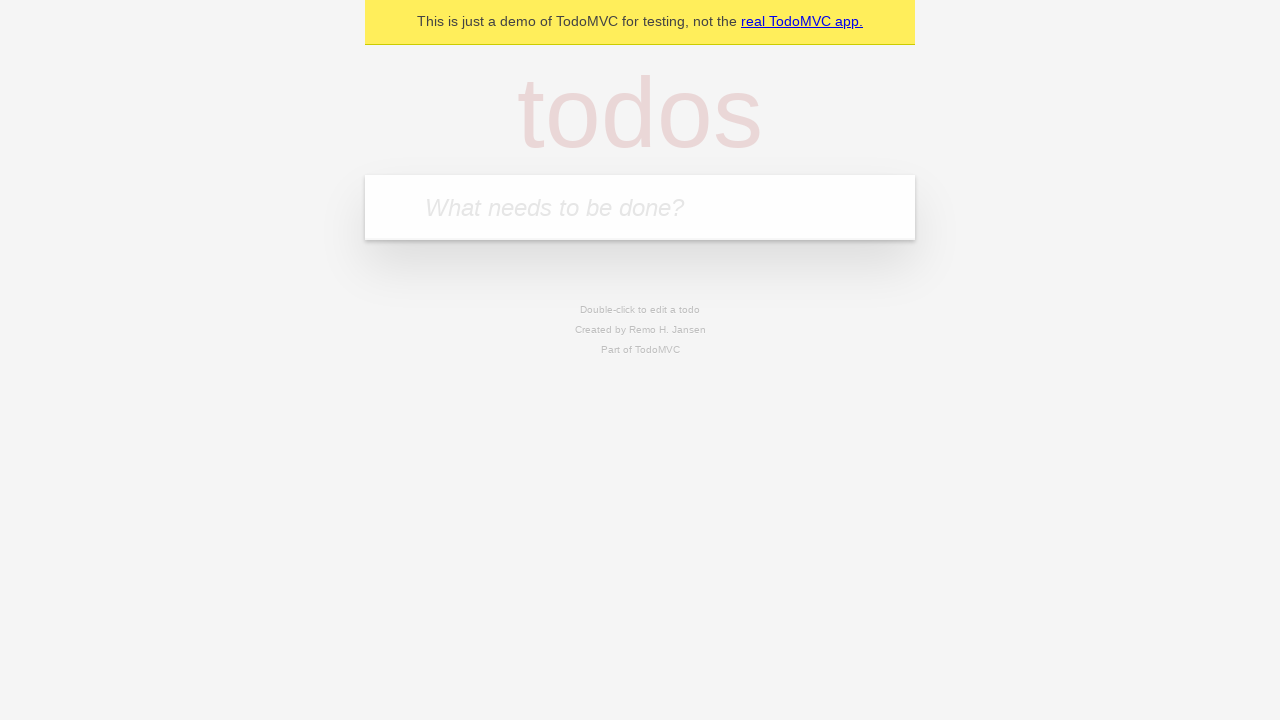

Filled todo input with 'buy some cheese' on internal:attr=[placeholder="What needs to be done?"i]
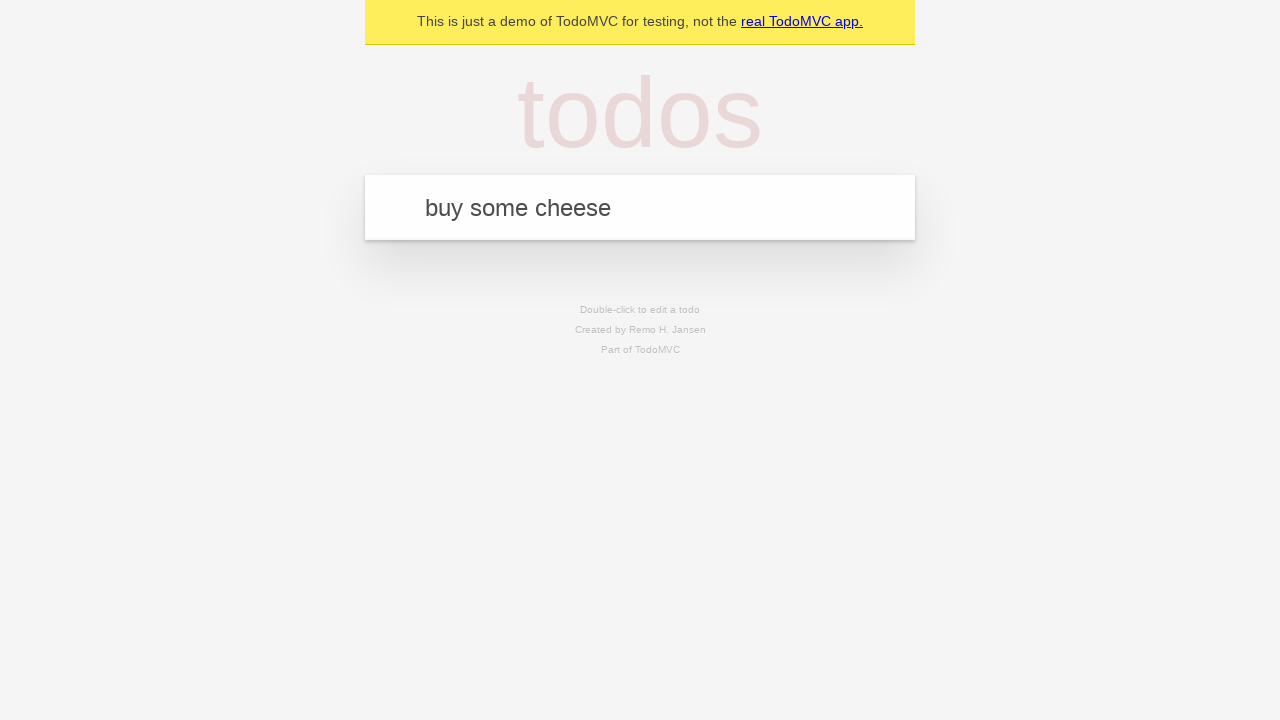

Pressed Enter to create first todo on internal:attr=[placeholder="What needs to be done?"i]
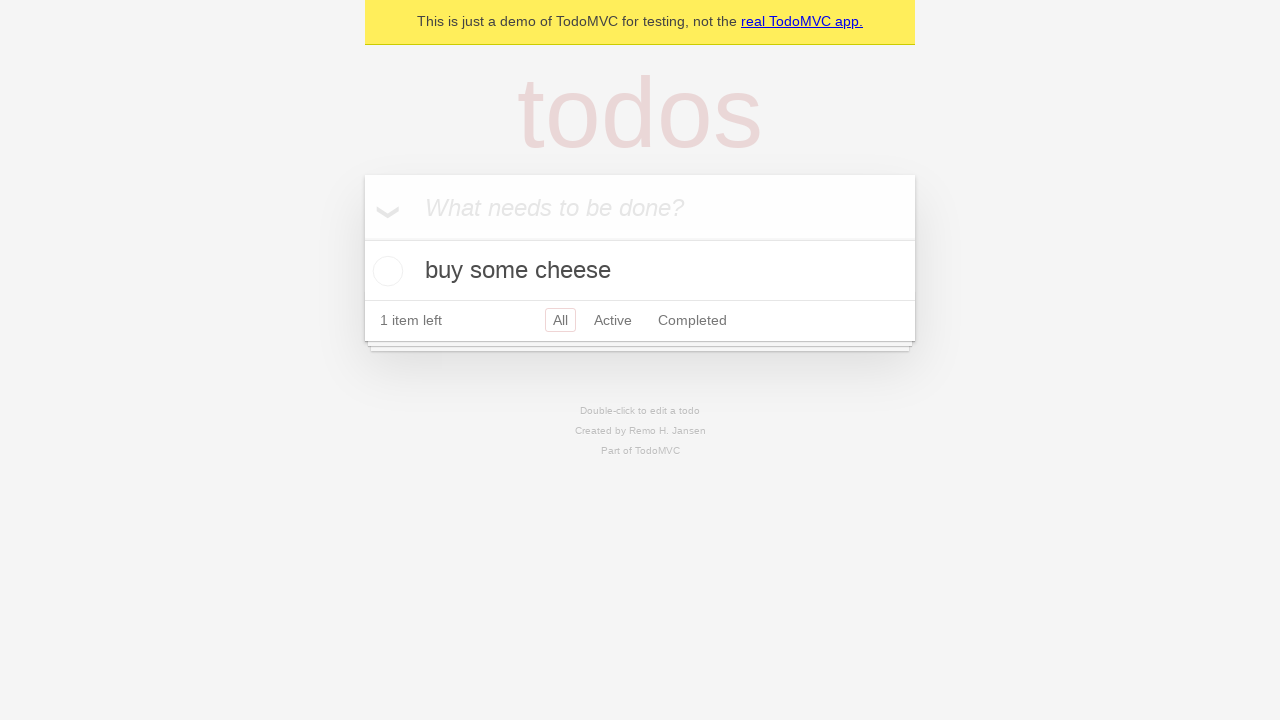

Filled todo input with 'feed the cat' on internal:attr=[placeholder="What needs to be done?"i]
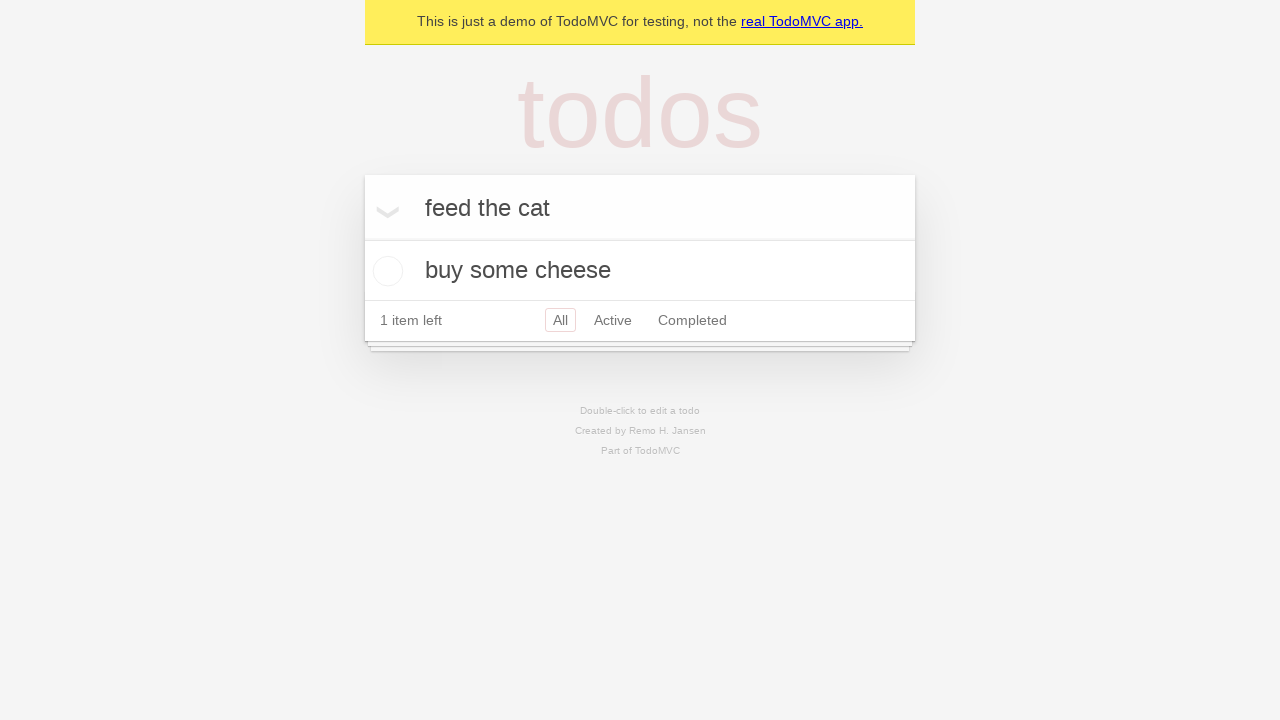

Pressed Enter to create second todo on internal:attr=[placeholder="What needs to be done?"i]
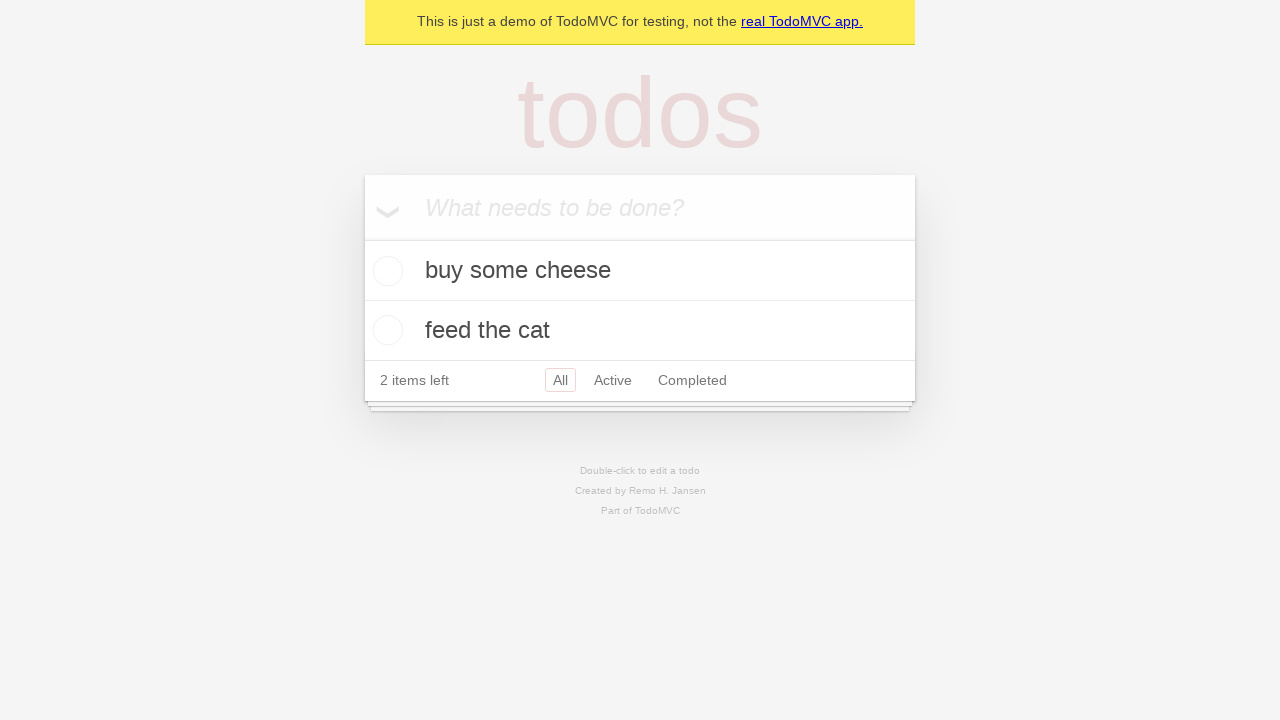

Filled todo input with 'book a doctors appointment' on internal:attr=[placeholder="What needs to be done?"i]
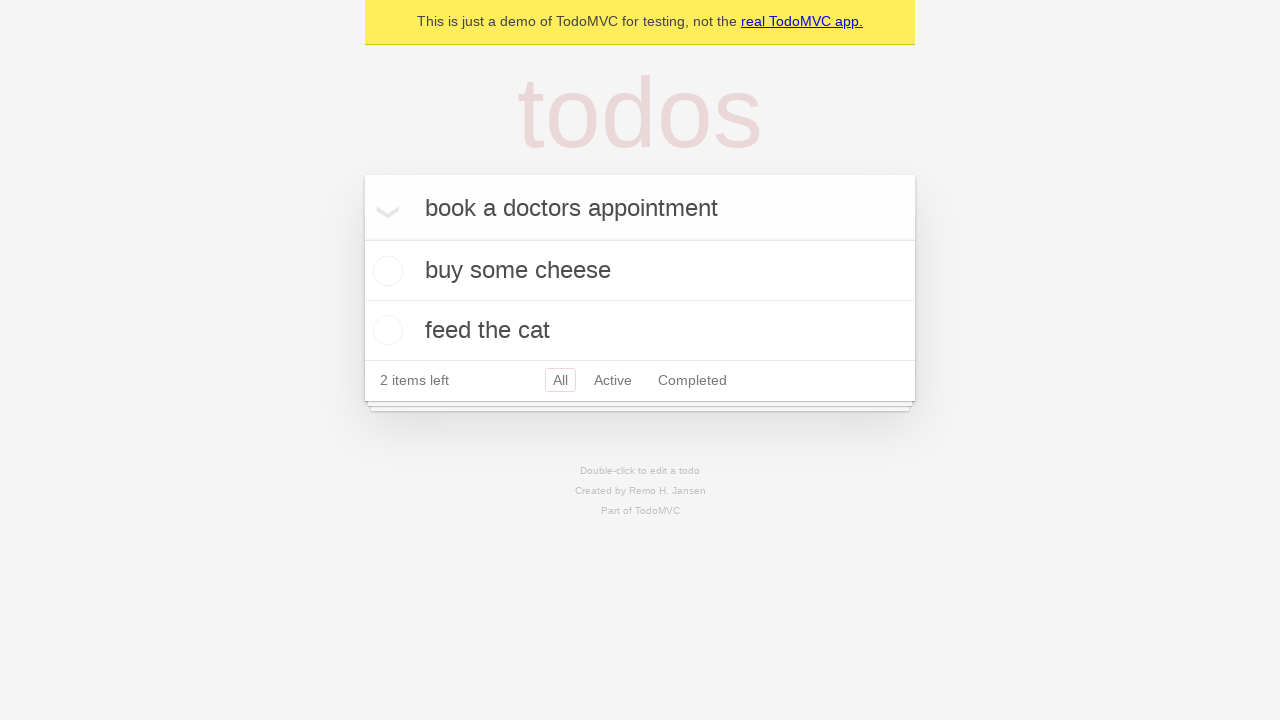

Pressed Enter to create third todo on internal:attr=[placeholder="What needs to be done?"i]
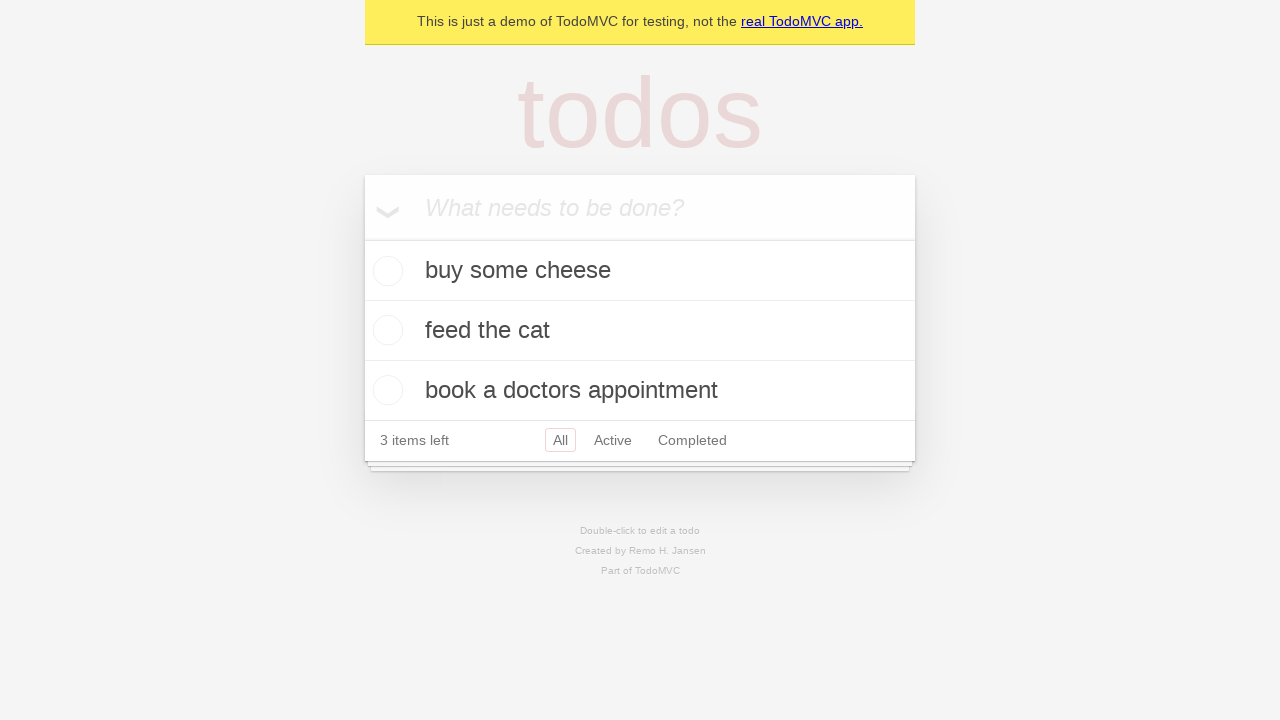

Checked 'Mark all as complete' toggle to mark all todos as complete at (362, 238) on internal:label="Mark all as complete"i
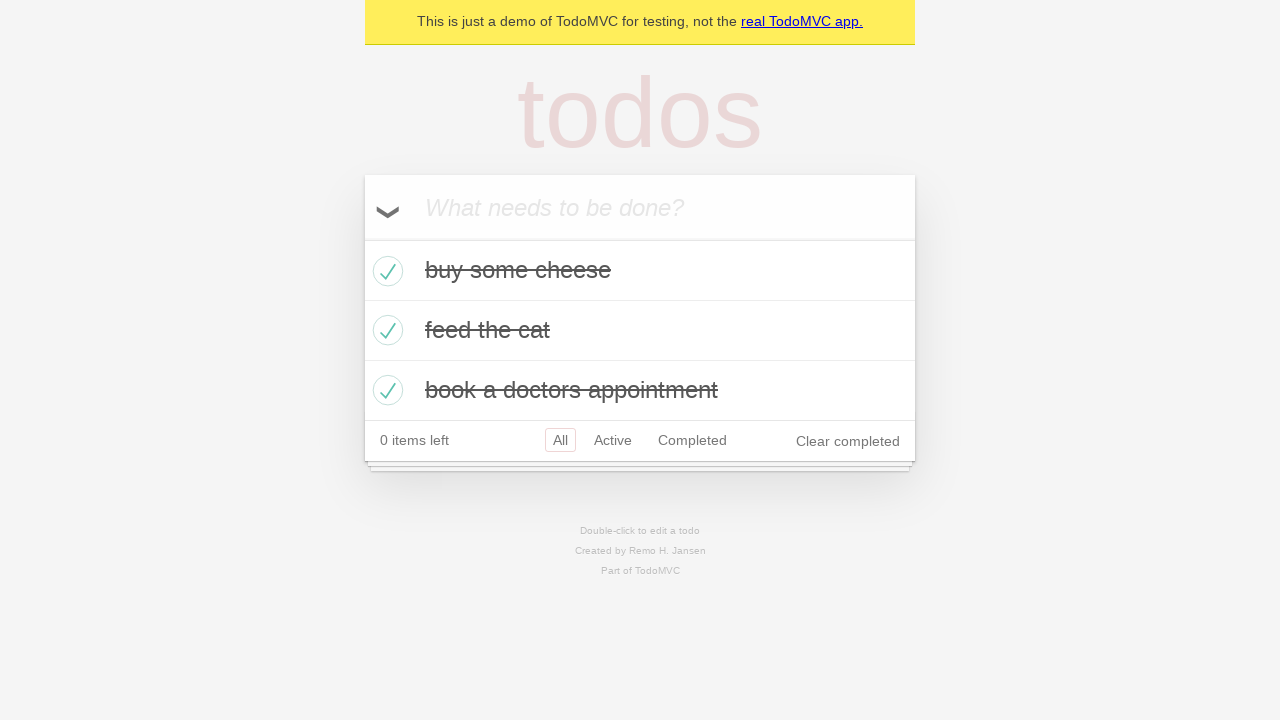

Unchecked 'Mark all as complete' toggle to clear complete state of all todos at (362, 238) on internal:label="Mark all as complete"i
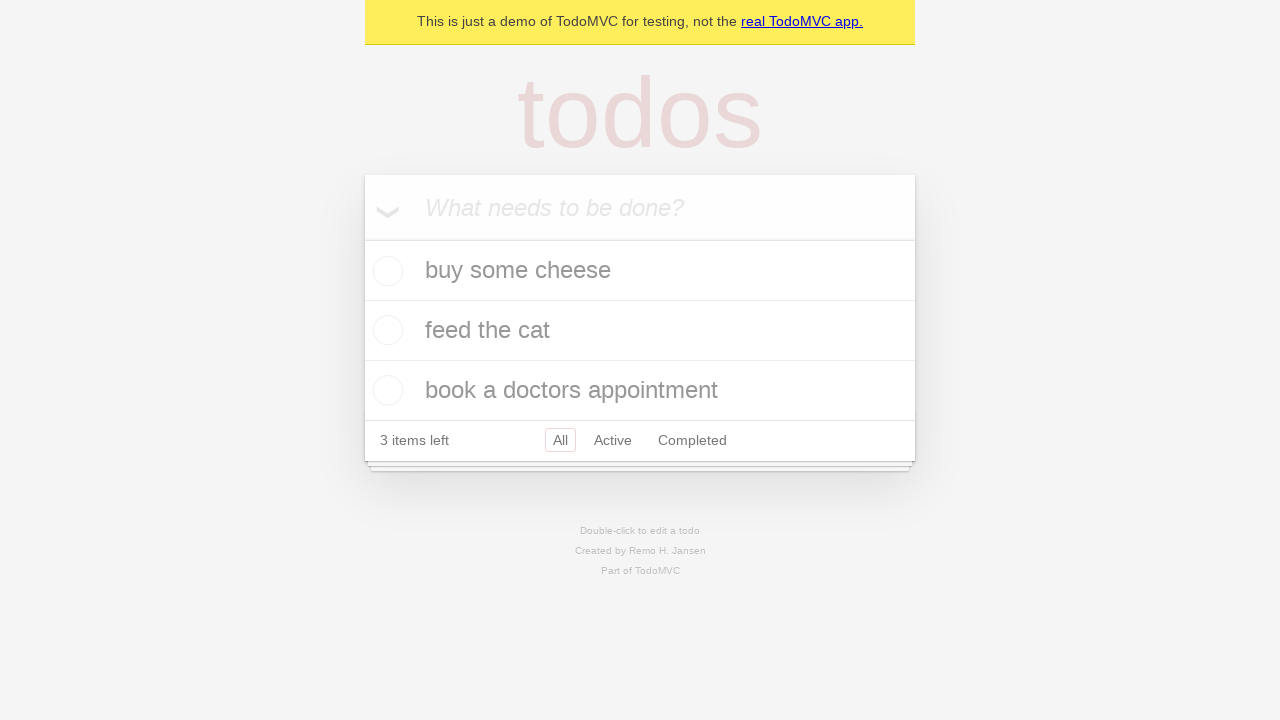

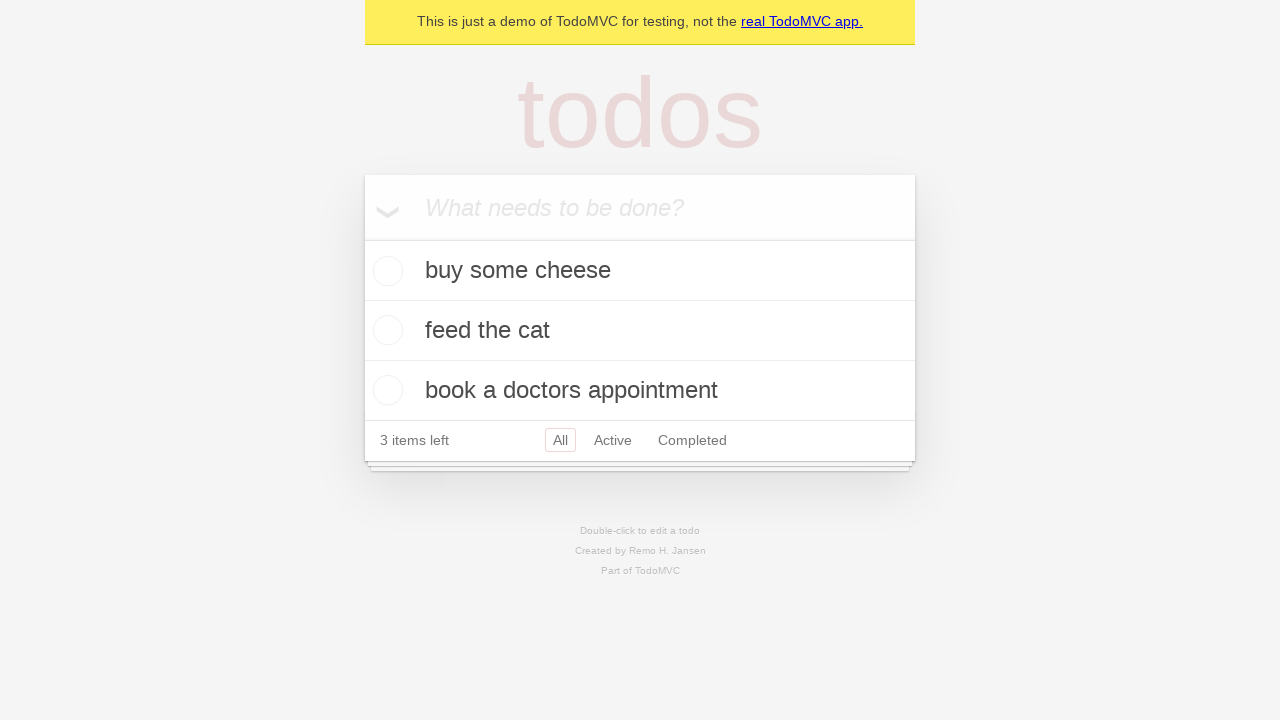